Tests checkbox interaction on W3Schools demo page by switching to iframe and conditionally clicking checkbox if not already selected

Starting URL: https://www.w3schools.com/tags/tryit.asp?filename=tryhtml5_input_type_checkbox

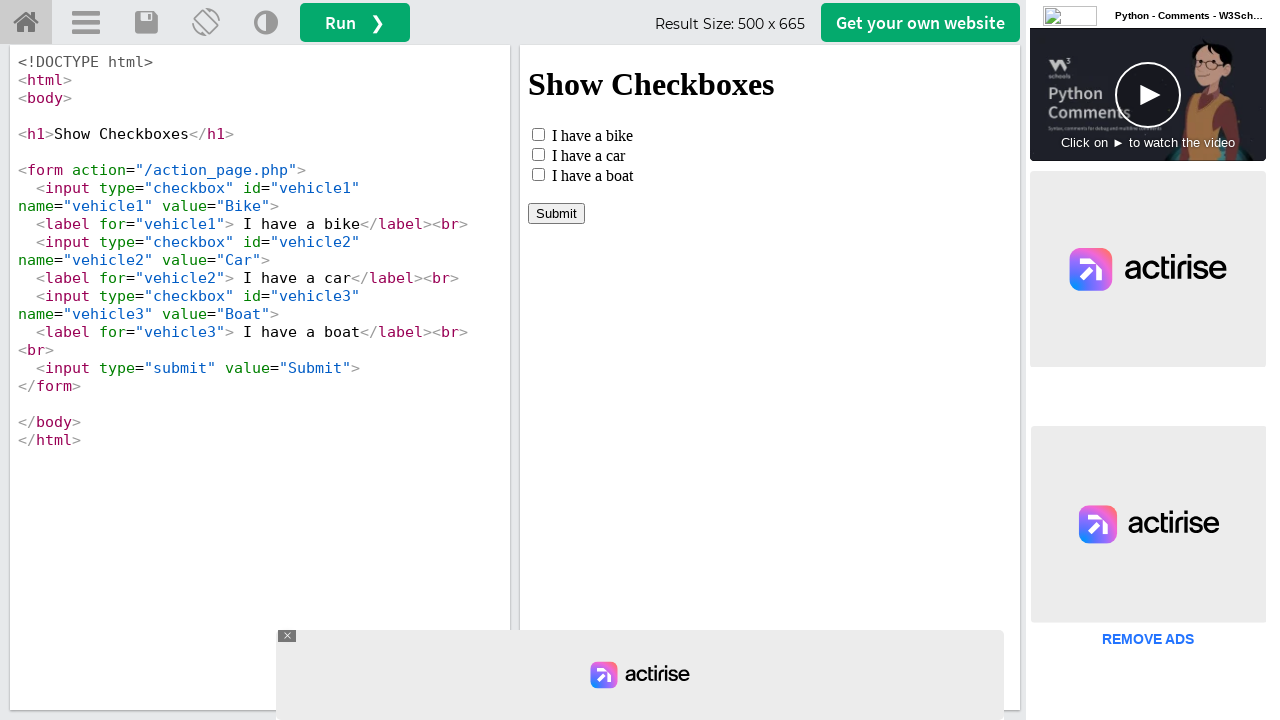

Located iframe with id 'iframeResult'
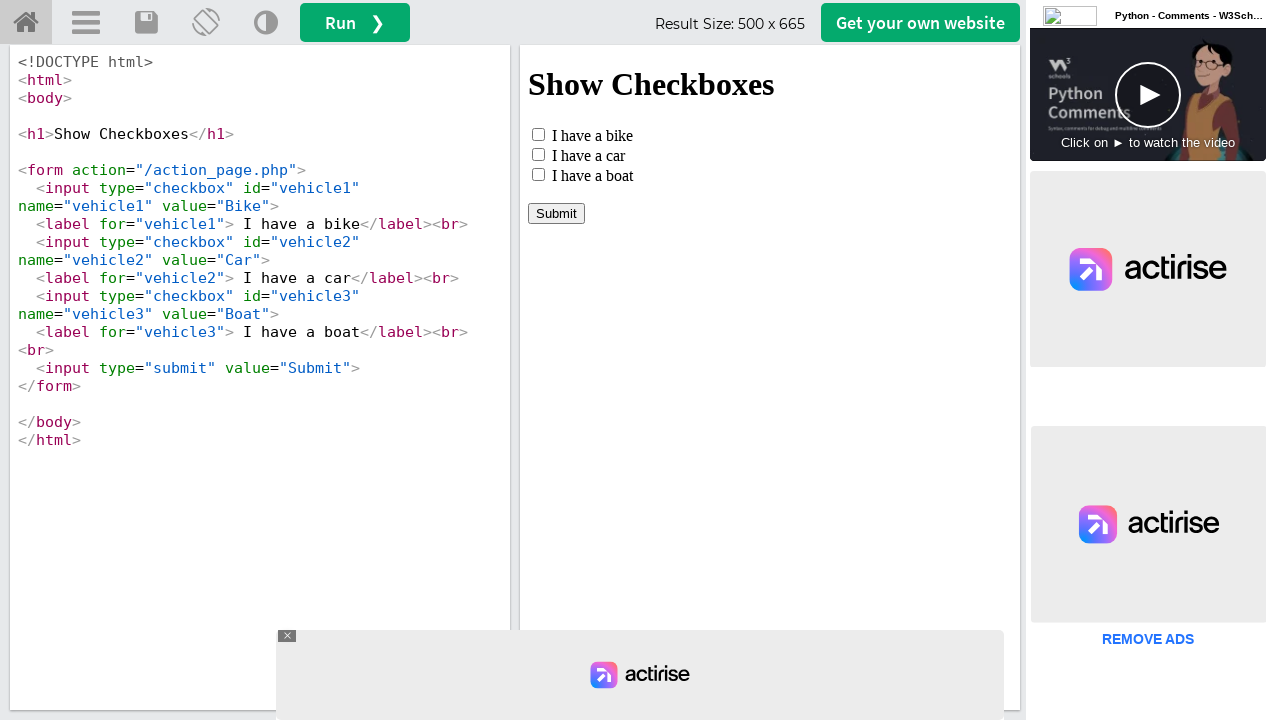

Located checkbox element with id 'vehicle1'
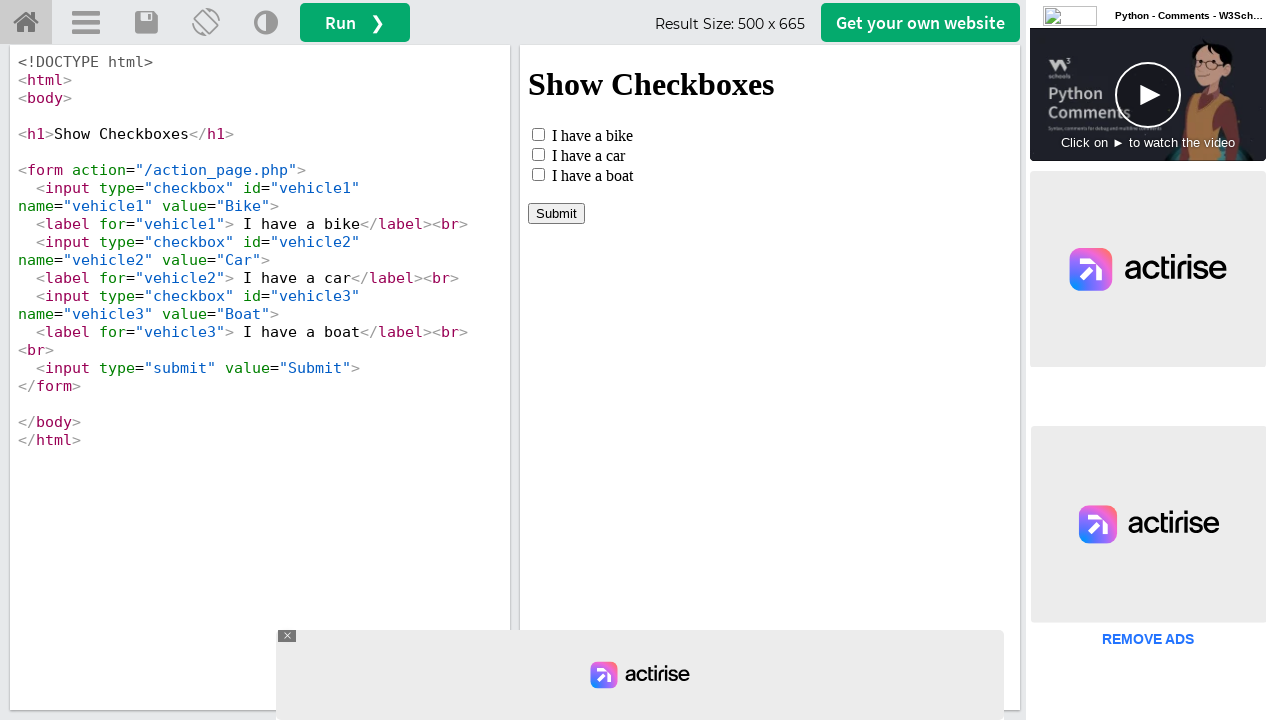

Checkbox is not checked
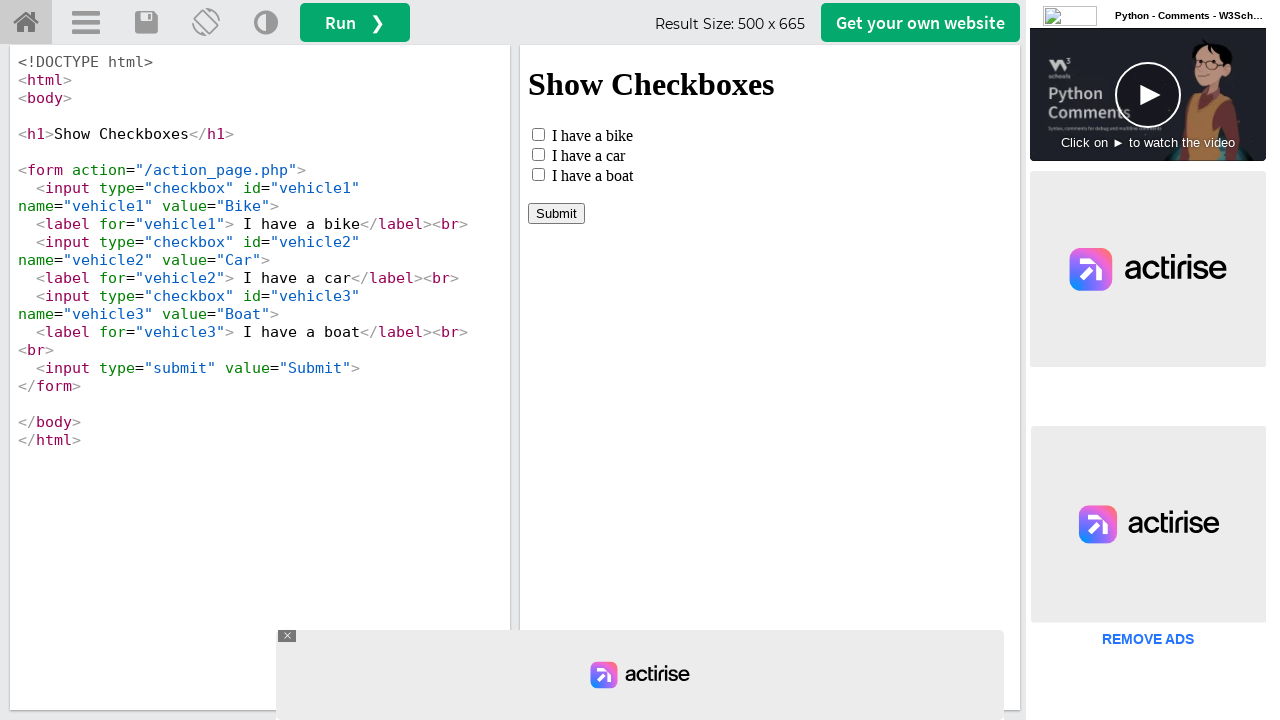

Clicked checkbox to select it at (538, 134) on iframe[id='iframeResult'] >> internal:control=enter-frame >> #vehicle1
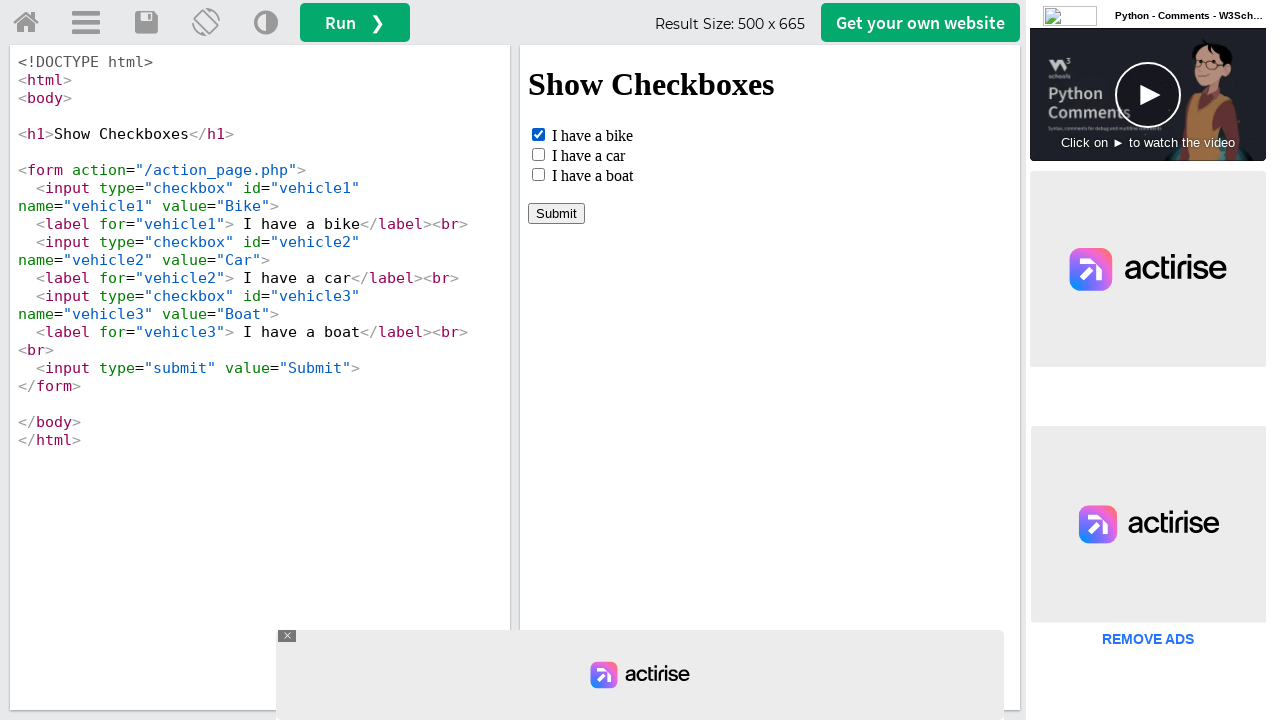

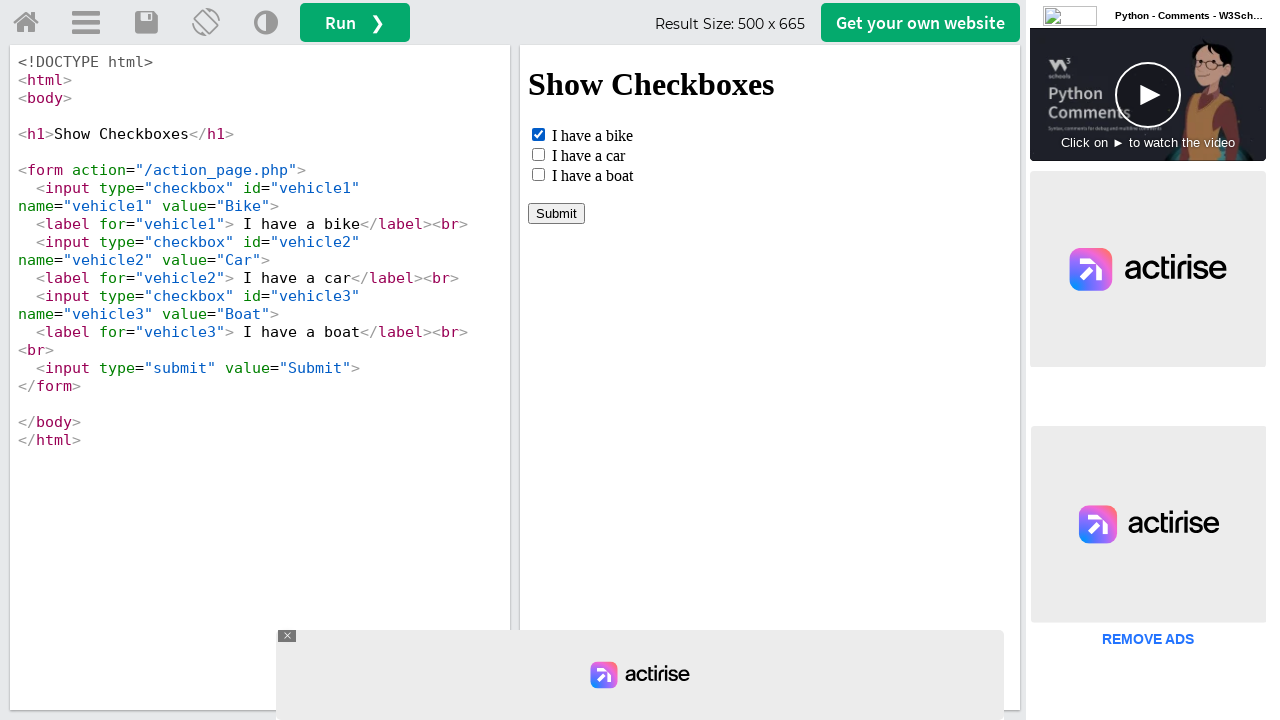